Navigates to the Selenium website and performs a scroll down operation using JavaScript execution to scroll 500 pixels vertically.

Starting URL: https://www.selenium.dev/

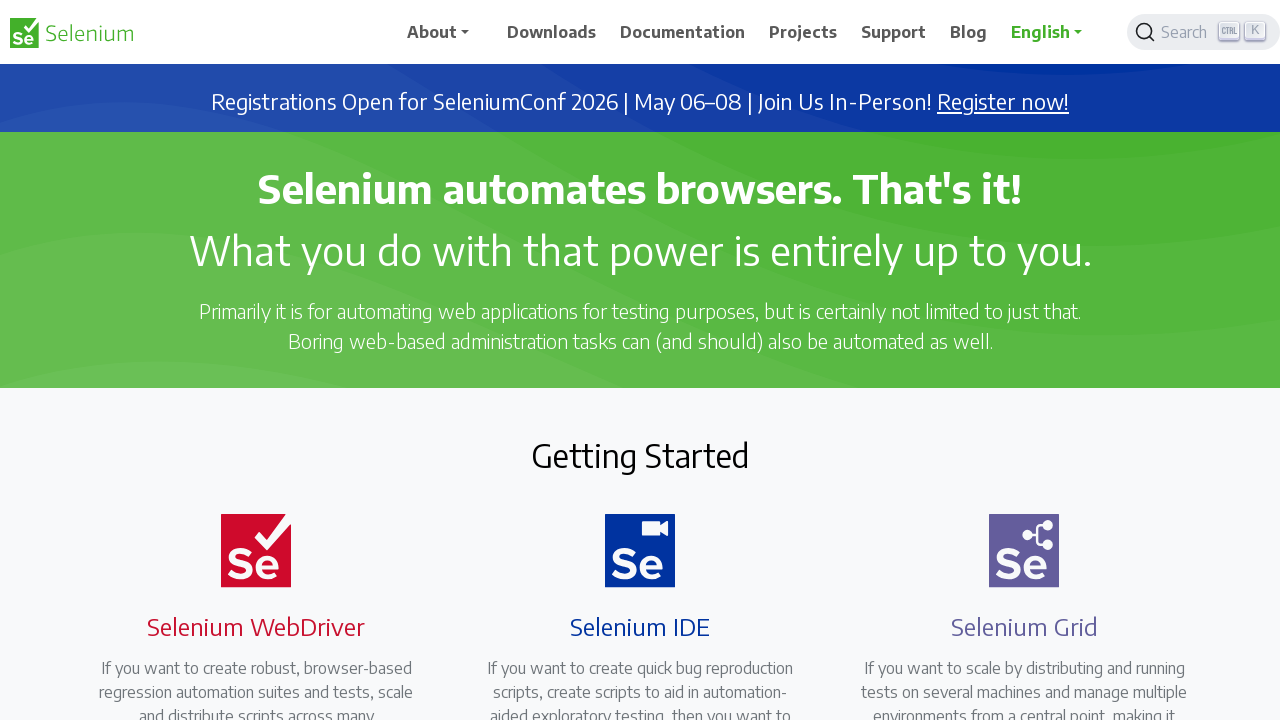

Navigated to Selenium website
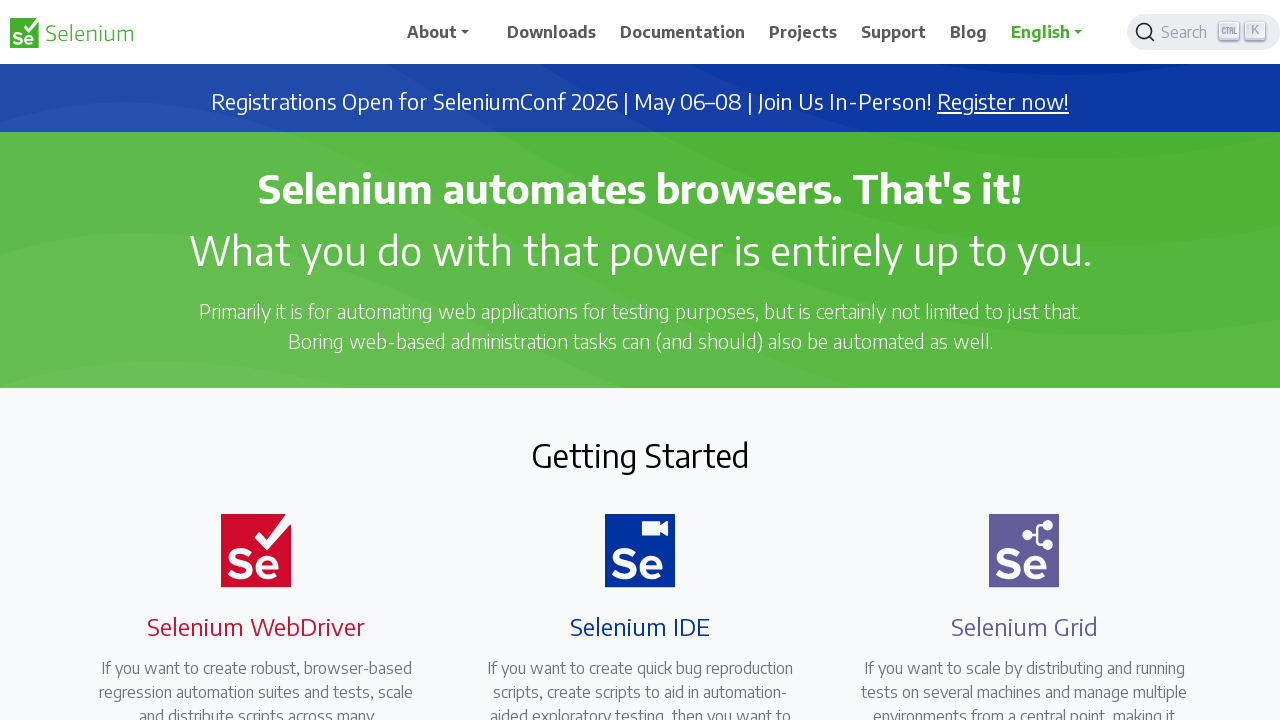

Scrolled down 500 pixels vertically using JavaScript
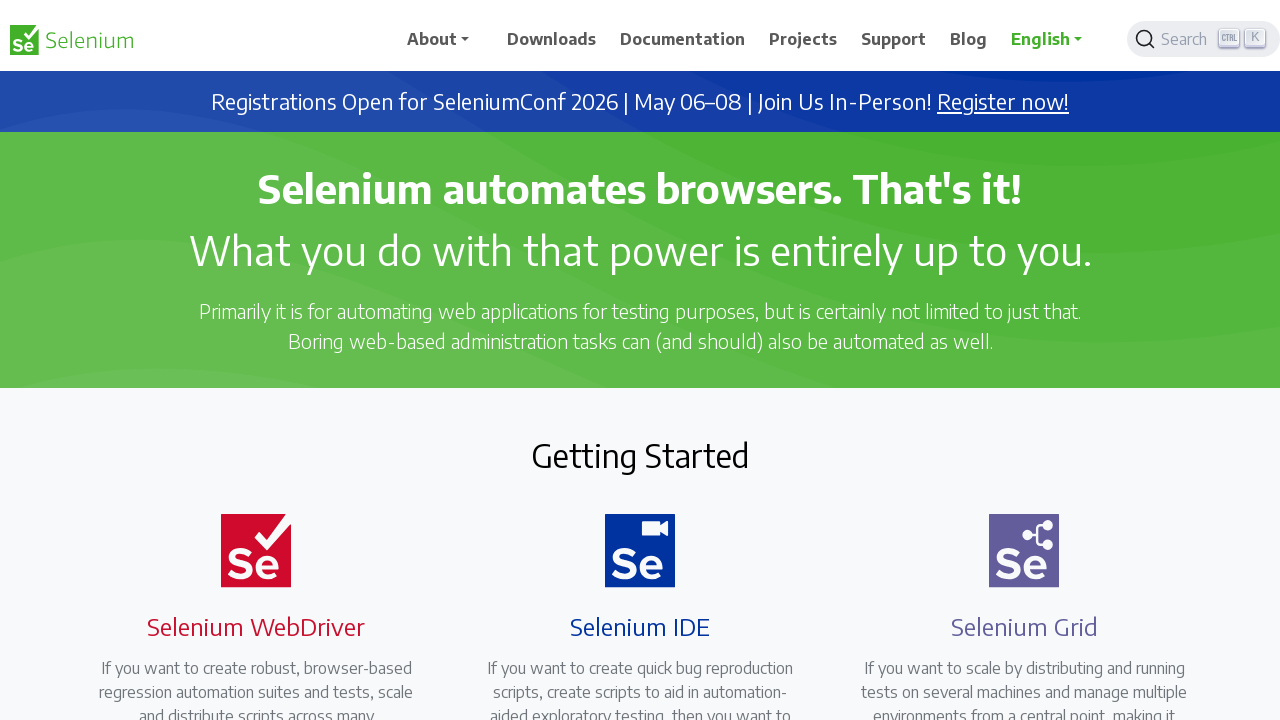

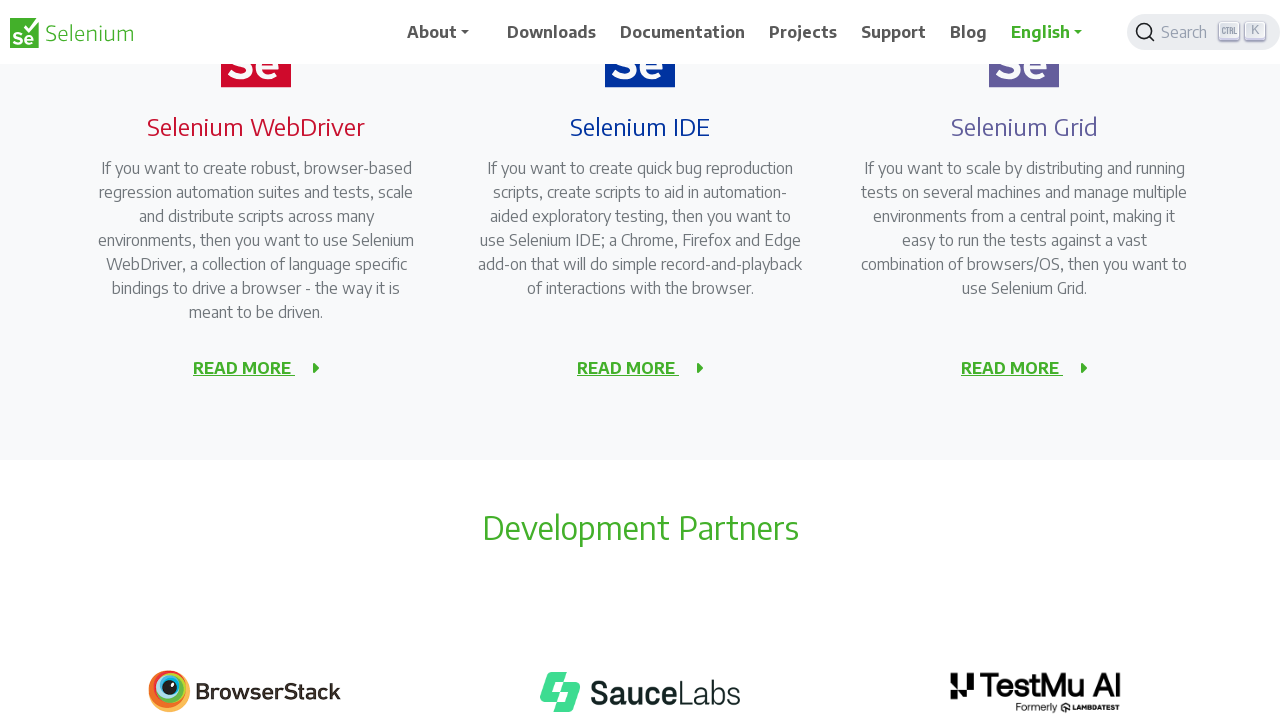